Navigates to the VCTC Pune website and takes a screenshot of the page

Starting URL: https://vctcpune.com/

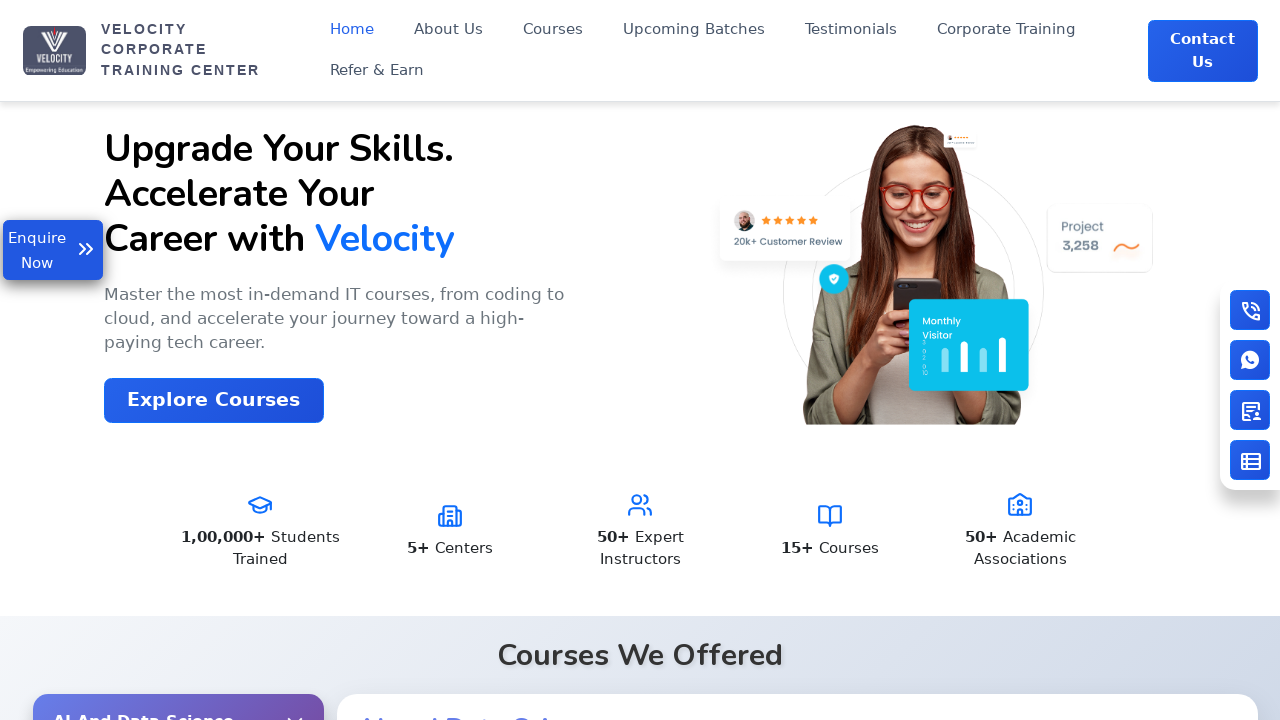

Waited 10 seconds for page to fully load
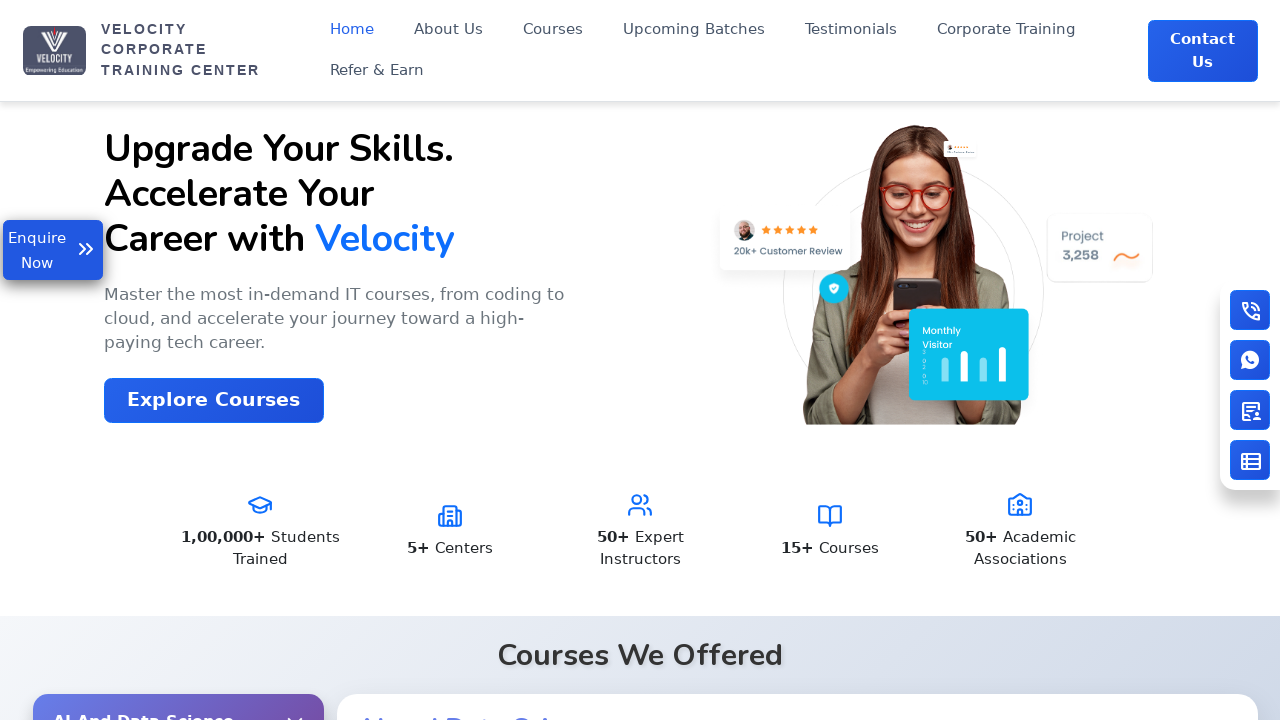

Waited for network idle state - page fully loaded
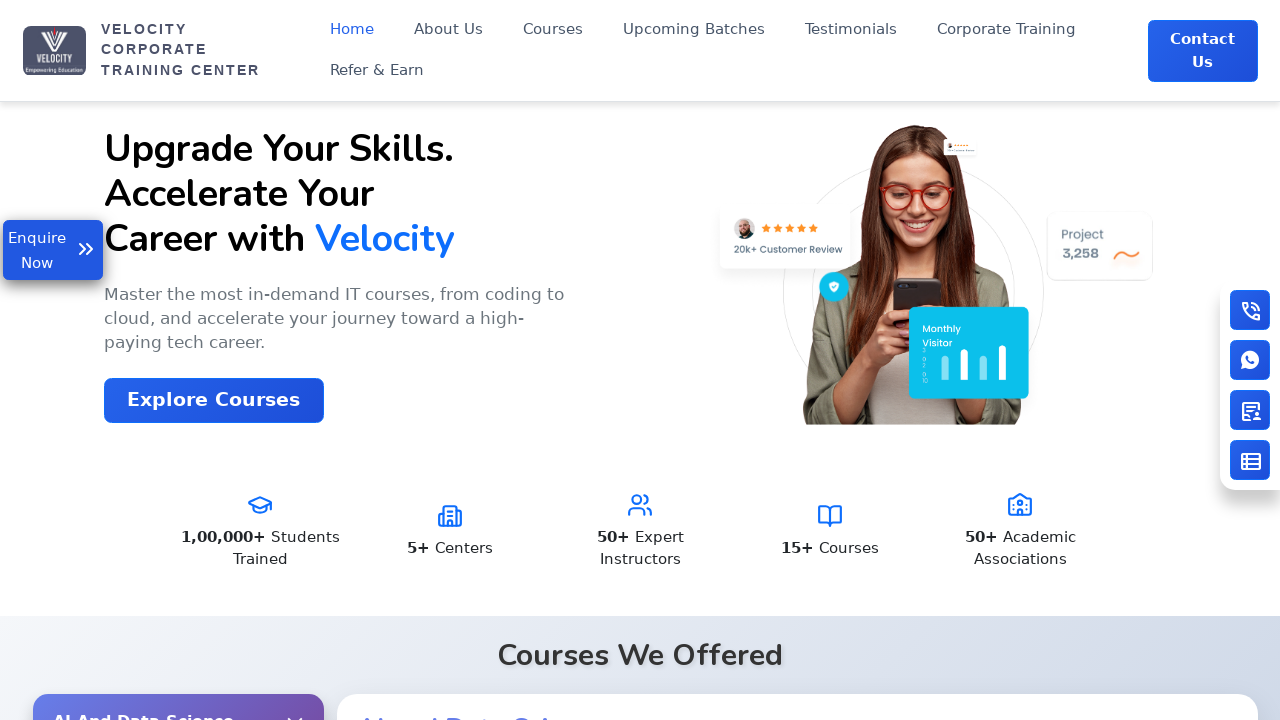

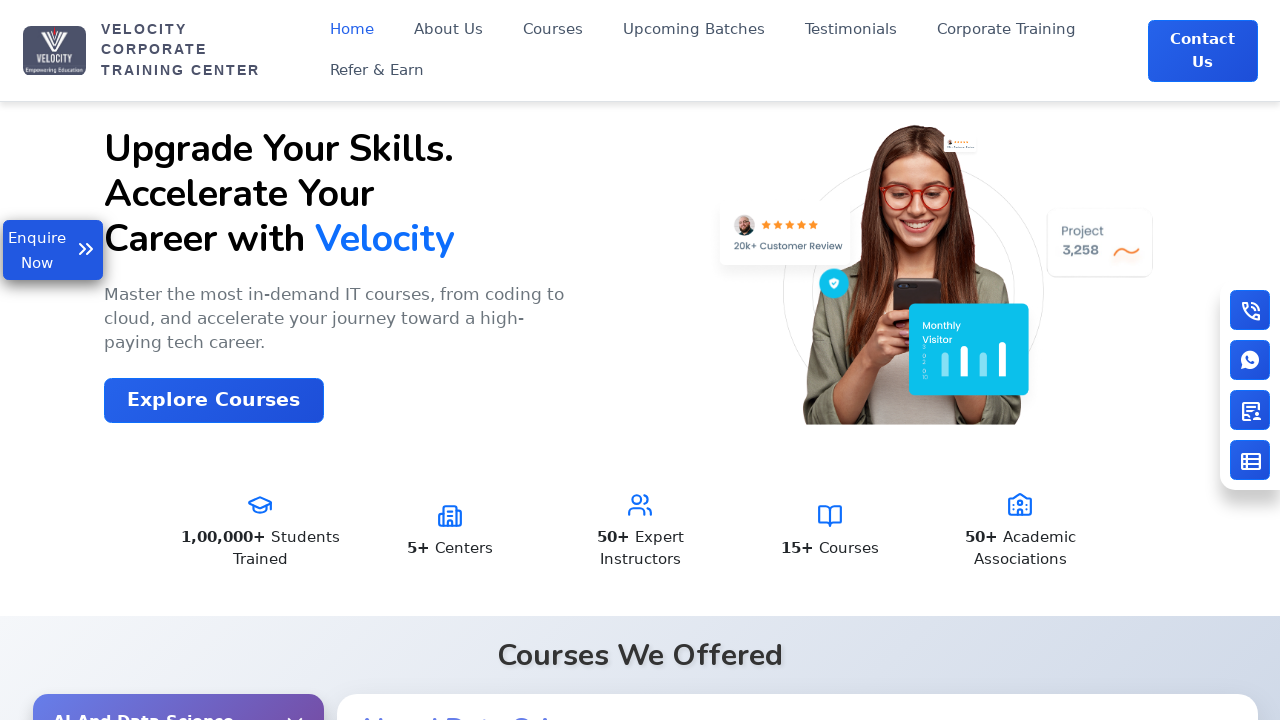